Tests clicking on the Sign Up link from GitHub homepage and verifies navigation to the join/signup page

Starting URL: https://github.com

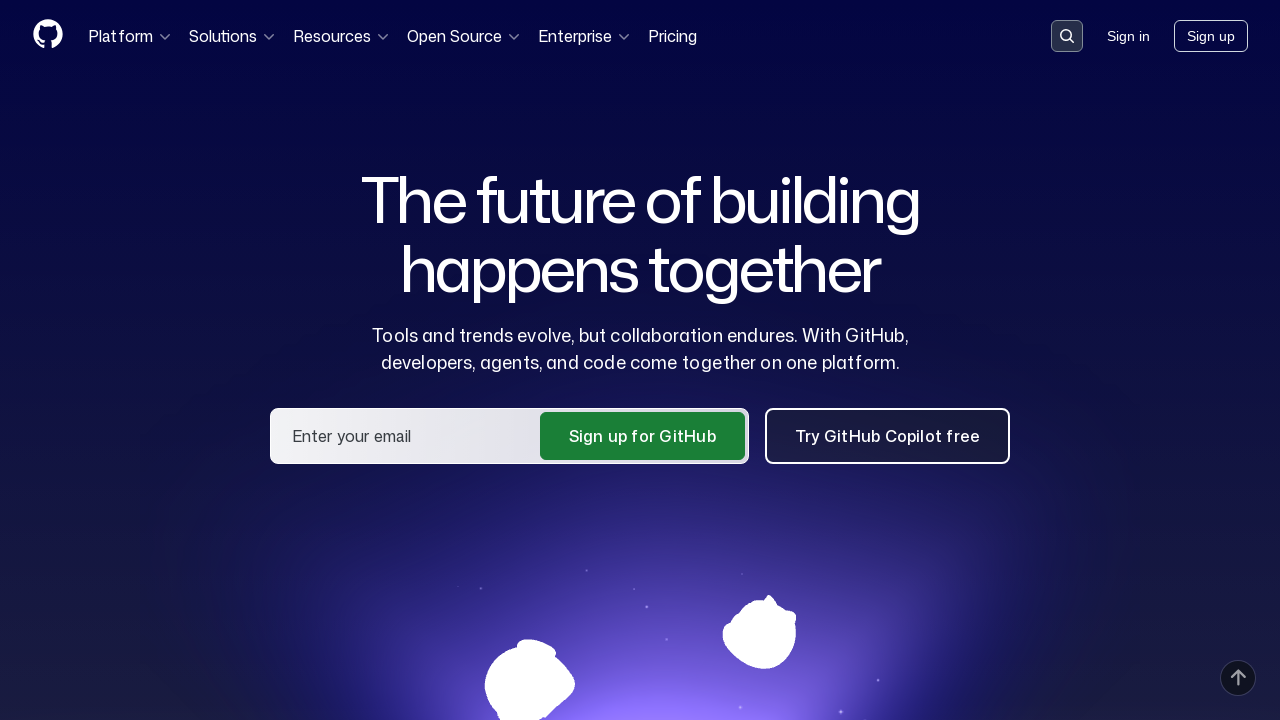

Clicked Sign Up link on GitHub homepage at (1211, 36) on a:has-text('Sign up')
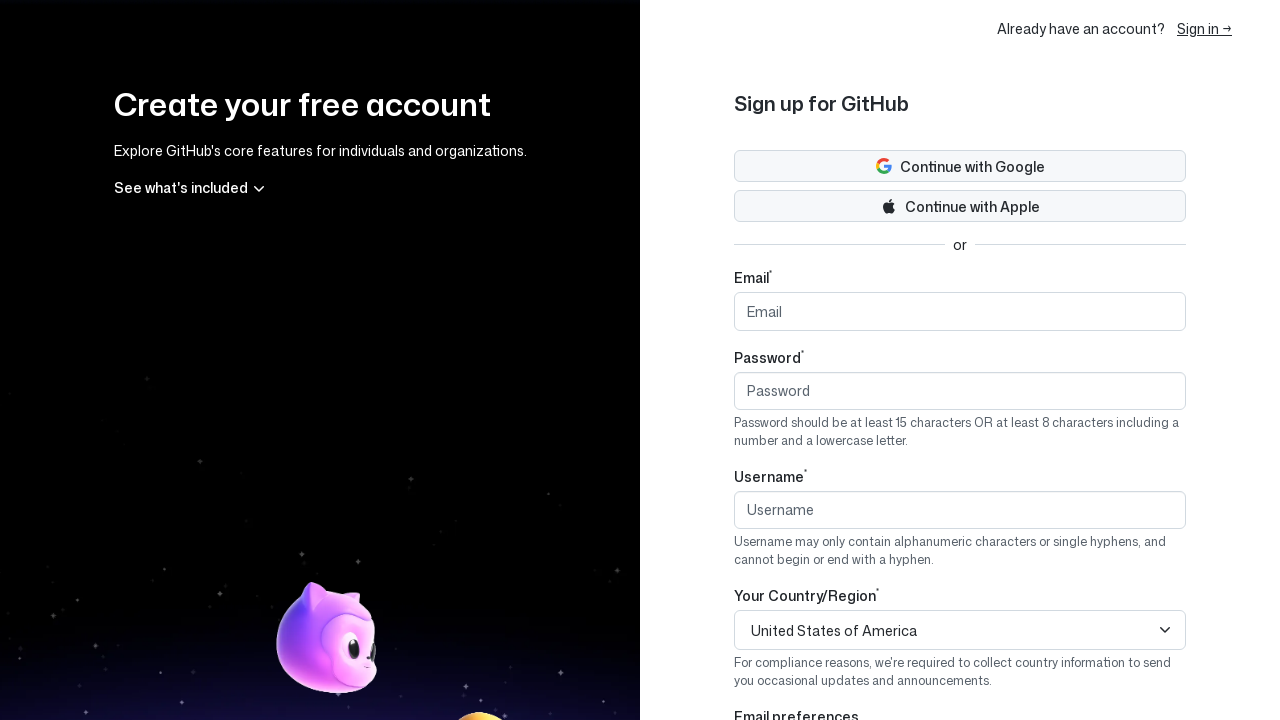

Verified navigation to signup page
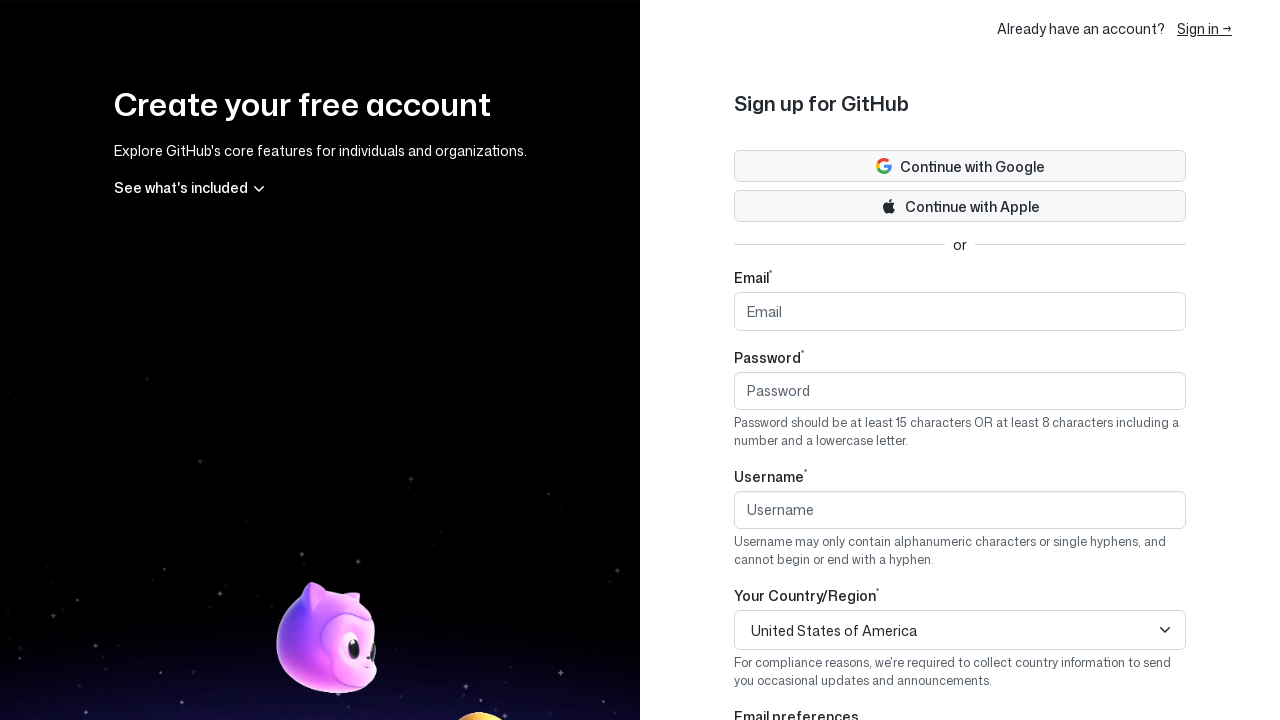

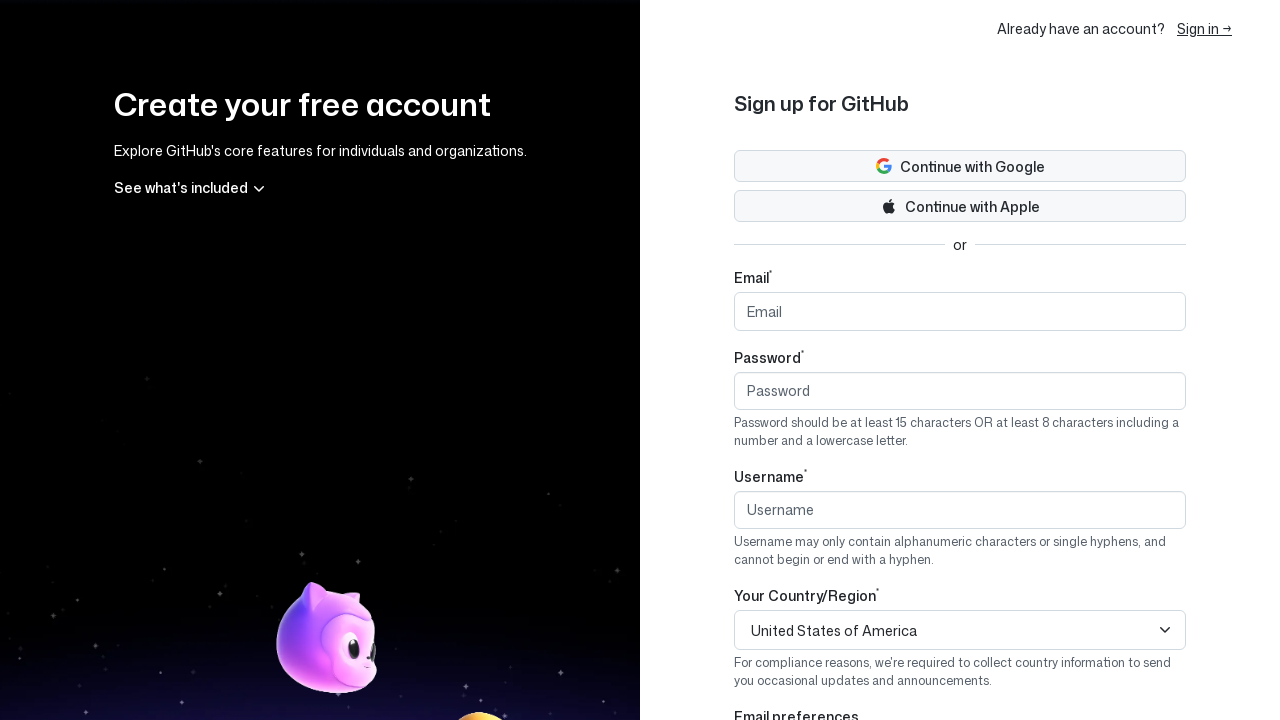